Basic sanity test that navigates to the Brain Portal homepage and verifies the page loads successfully

Starting URL: https://brainportal.humanbrain.in/

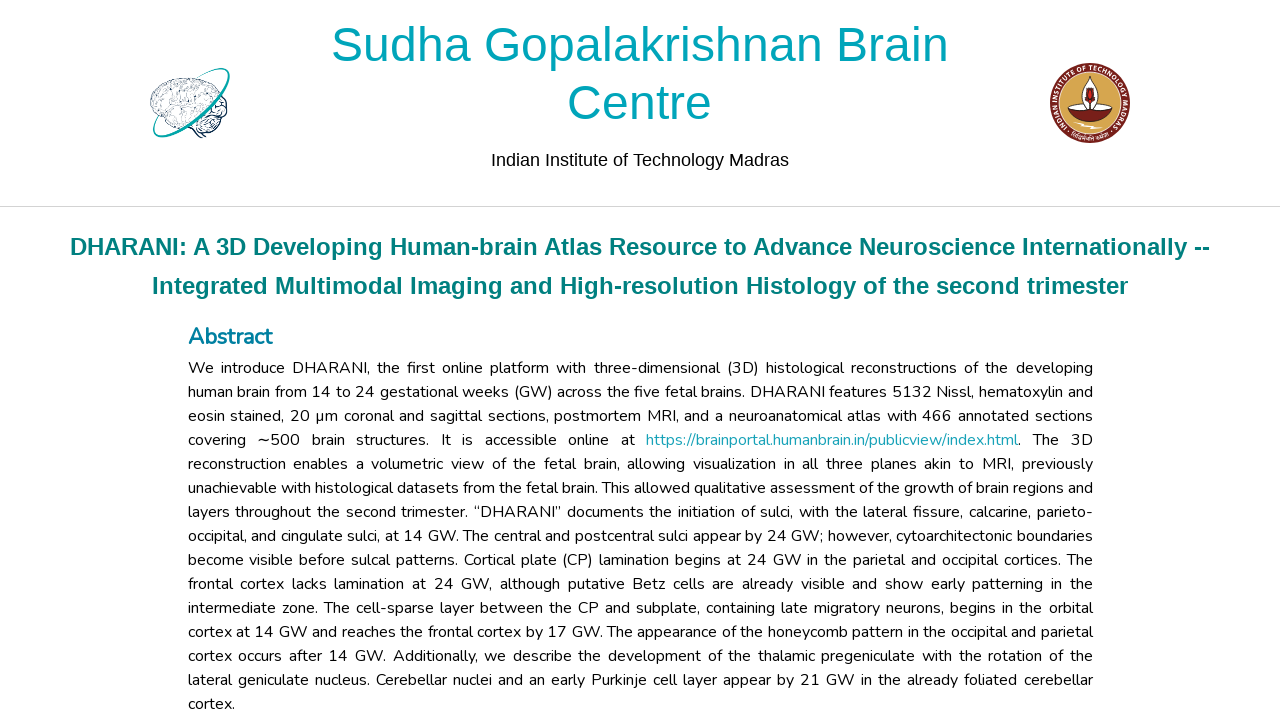

Set viewport size to 1920x1080
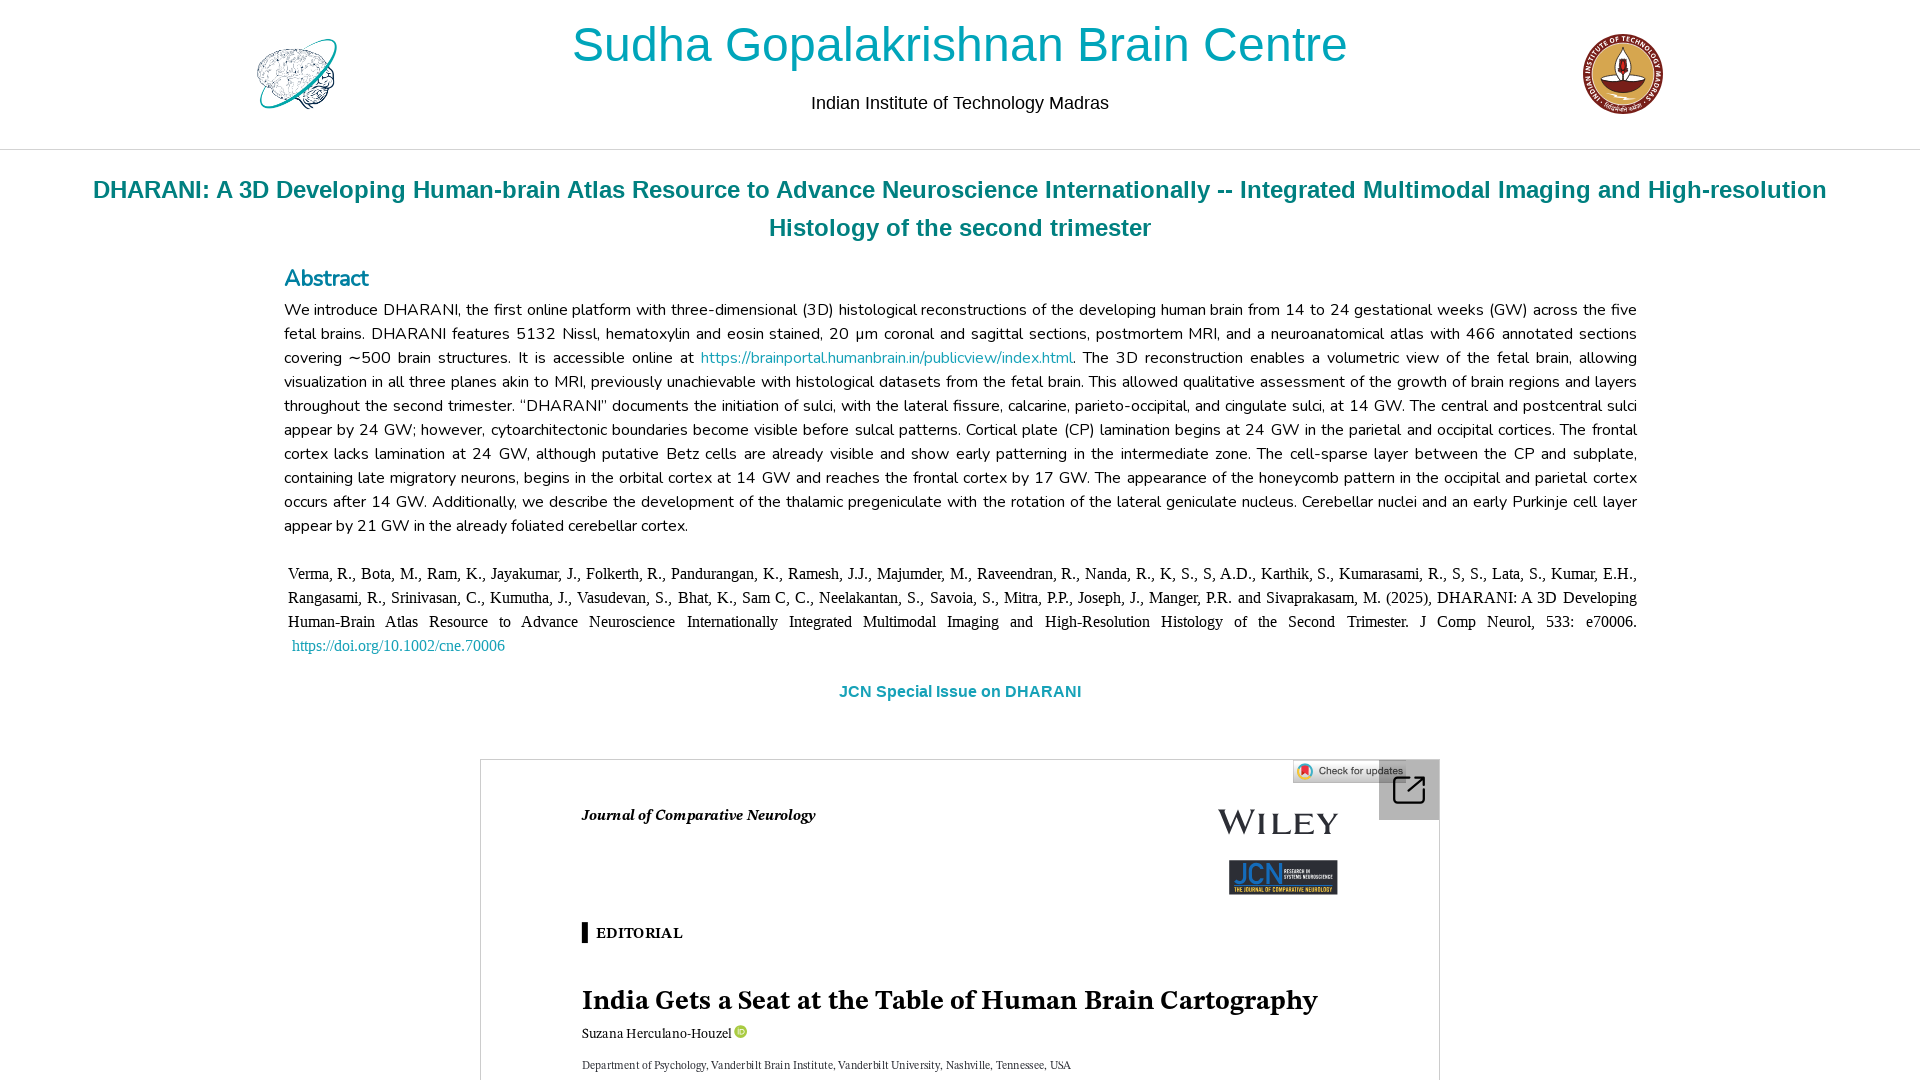

Retrieved current URL: https://brainportal.humanbrain.in/publicview/index.html
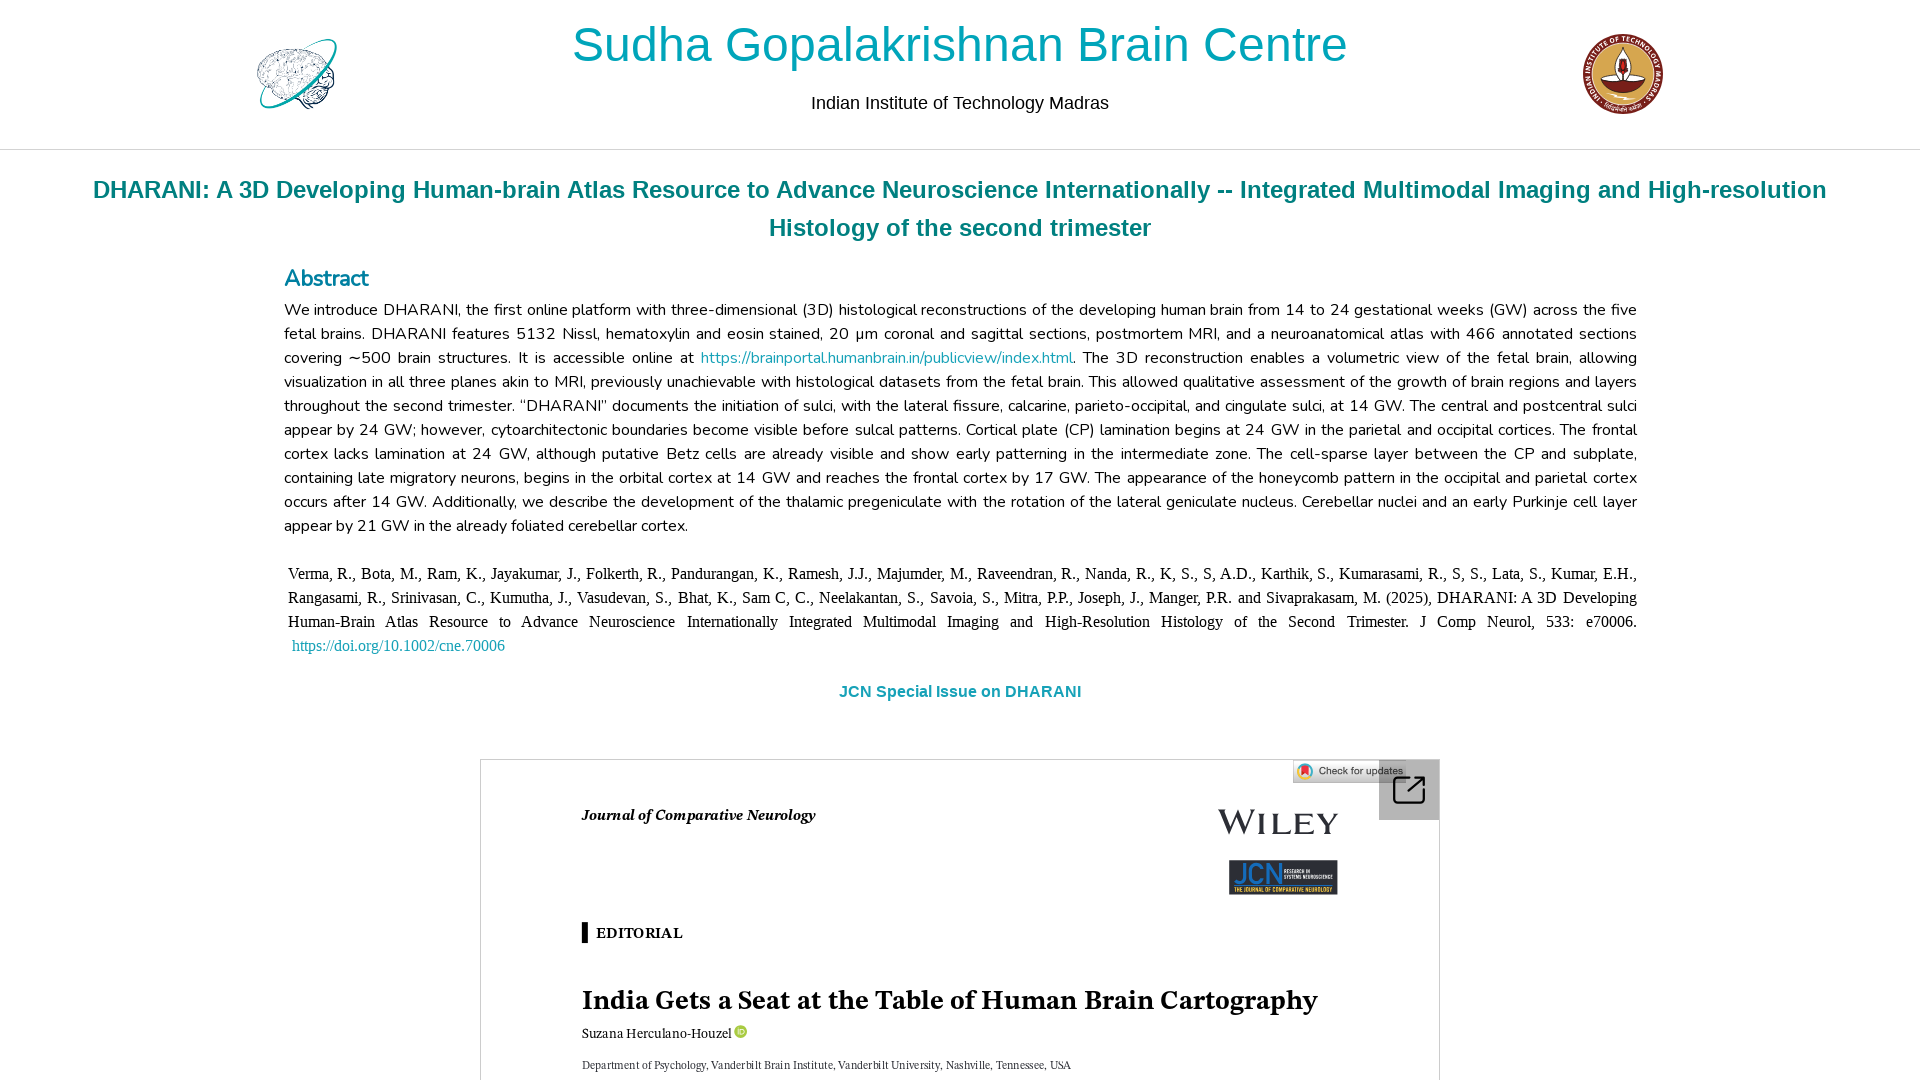

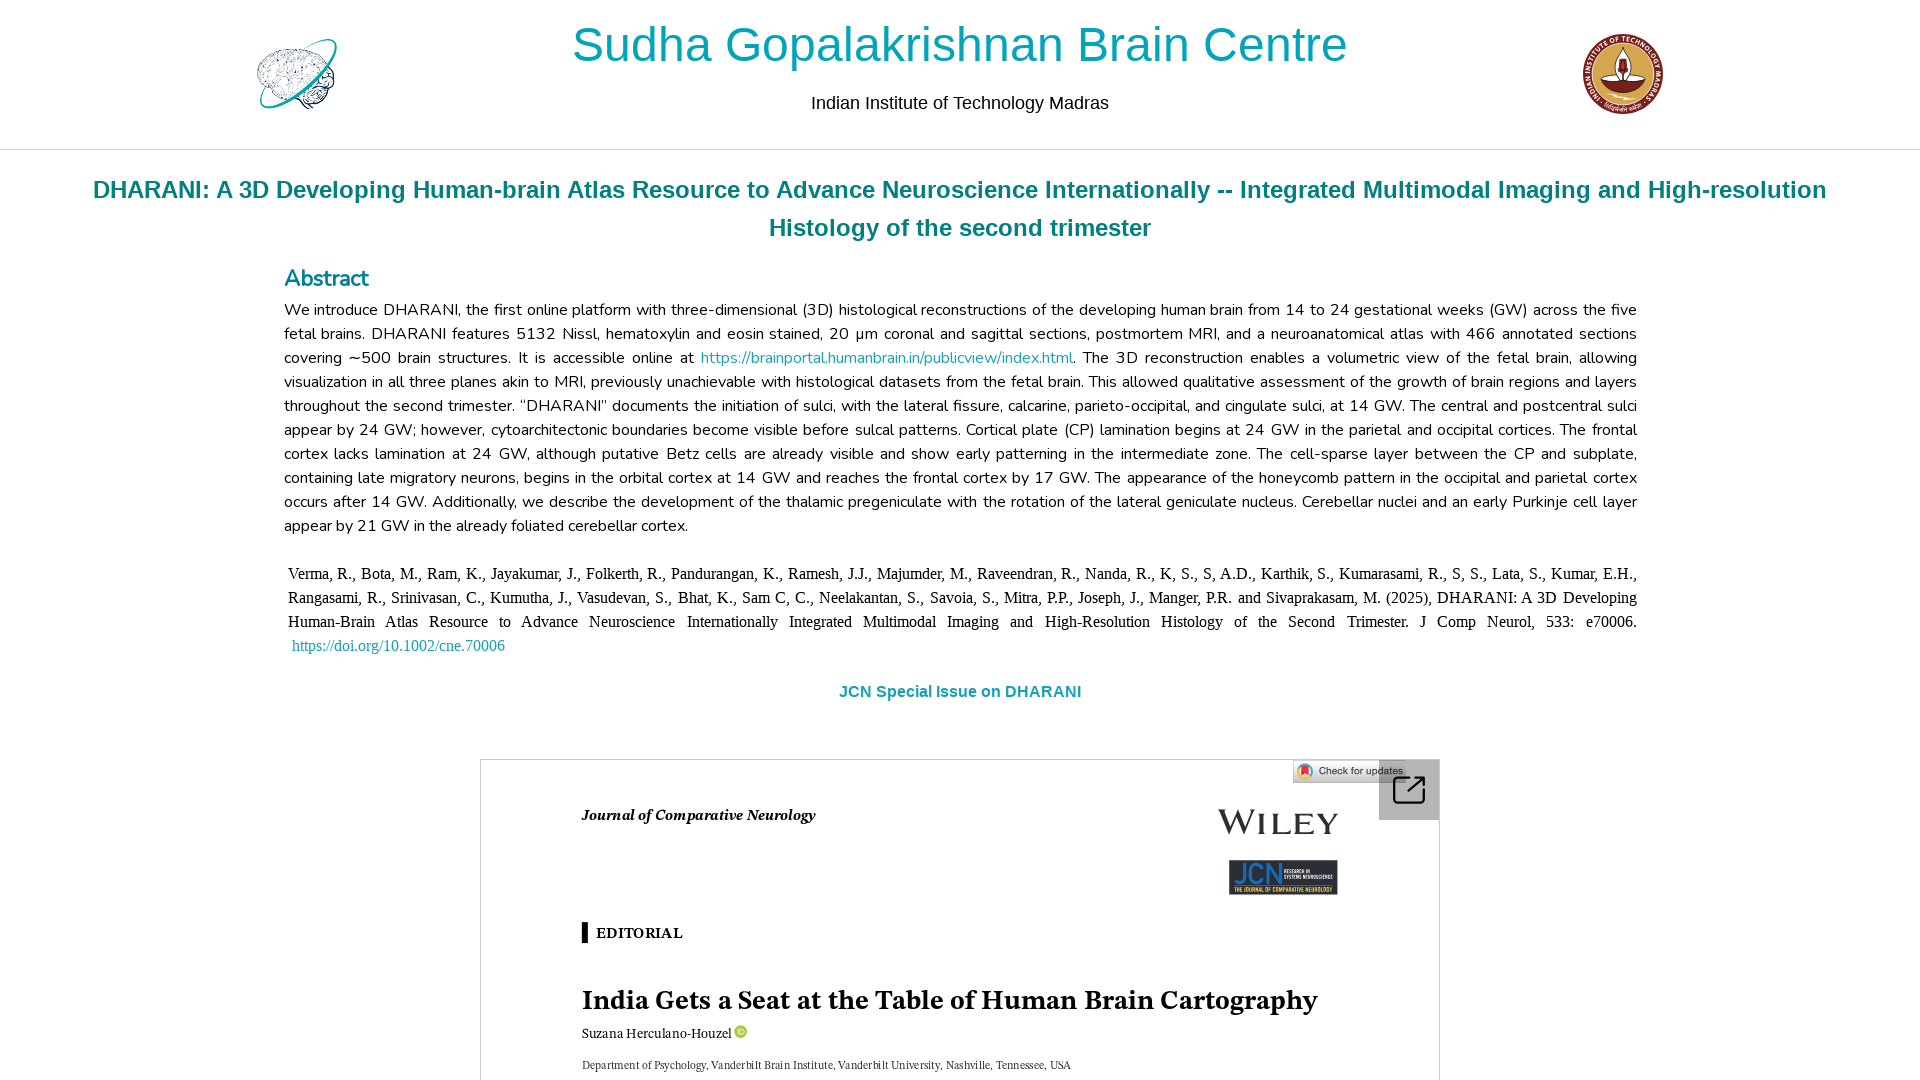